Tests a multiselect dropdown component by opening the dropdown and clicking on all unchecked options to select them.

Starting URL: https://admirhodzic.github.io/multiselect-dropdown/demo.html

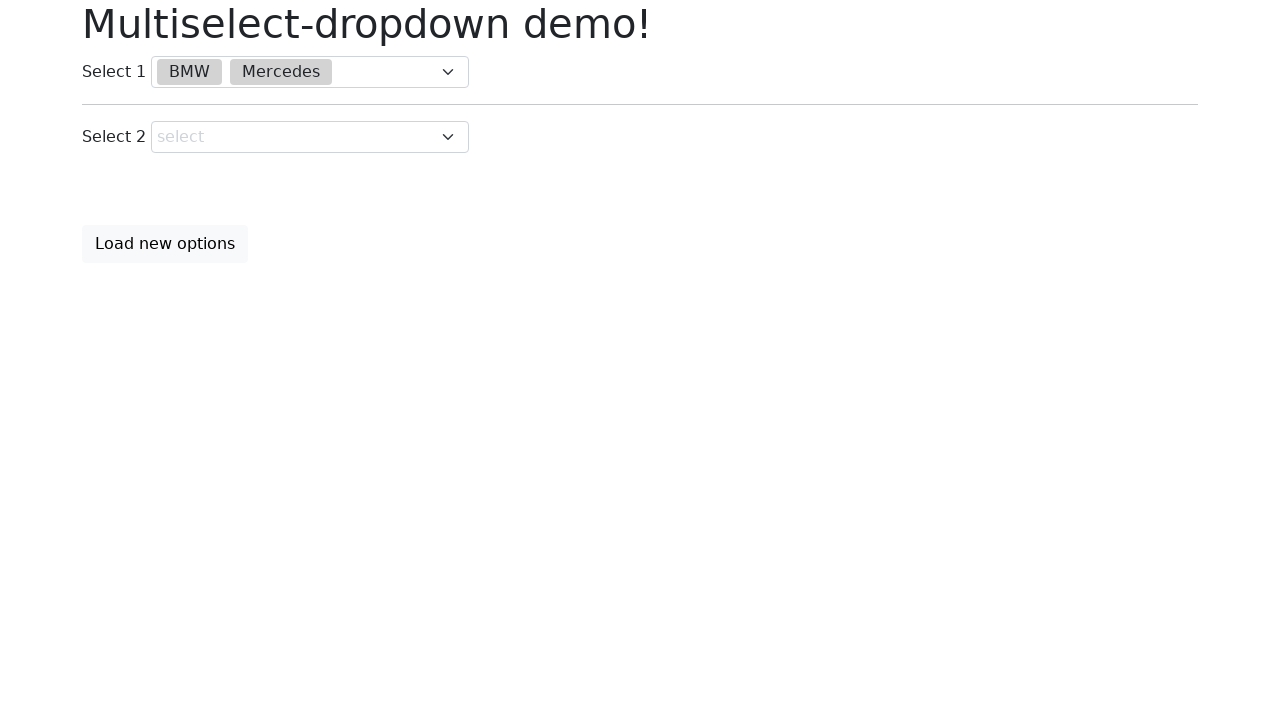

Clicked on the first multiselect dropdown to open it at (310, 72) on div.multiselect-dropdown >> nth=0
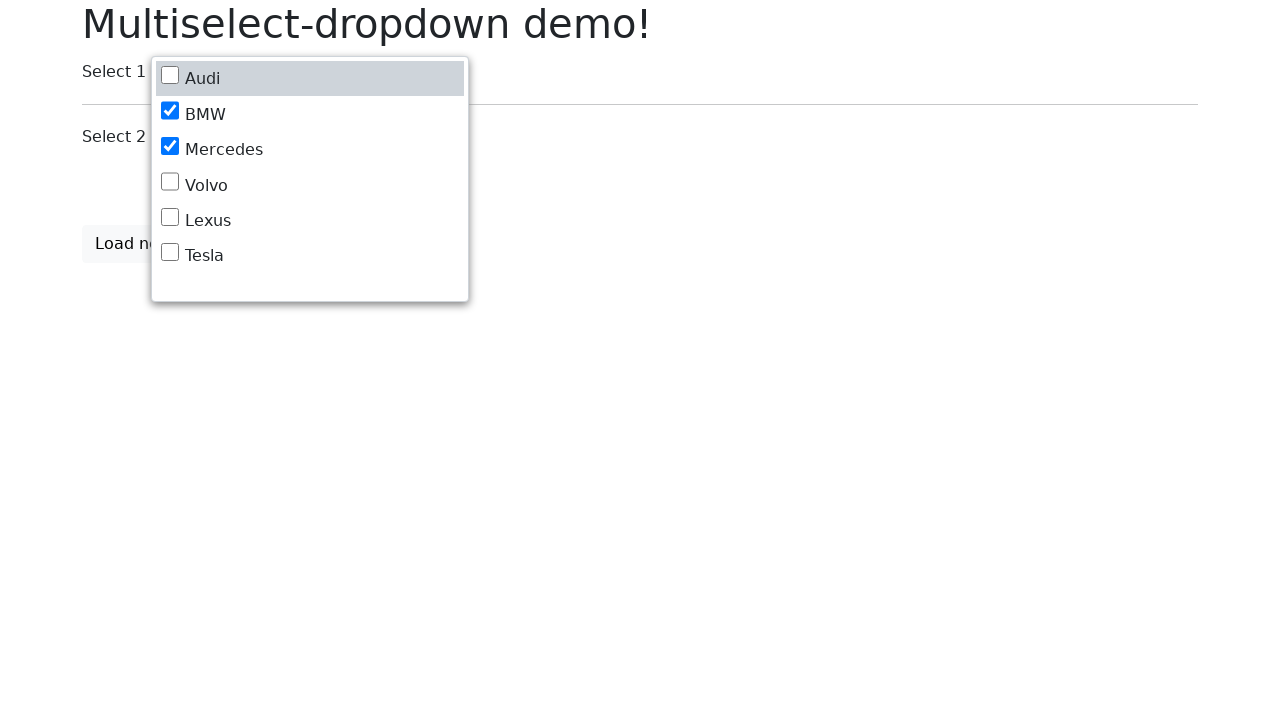

Waited for dropdown options to become visible
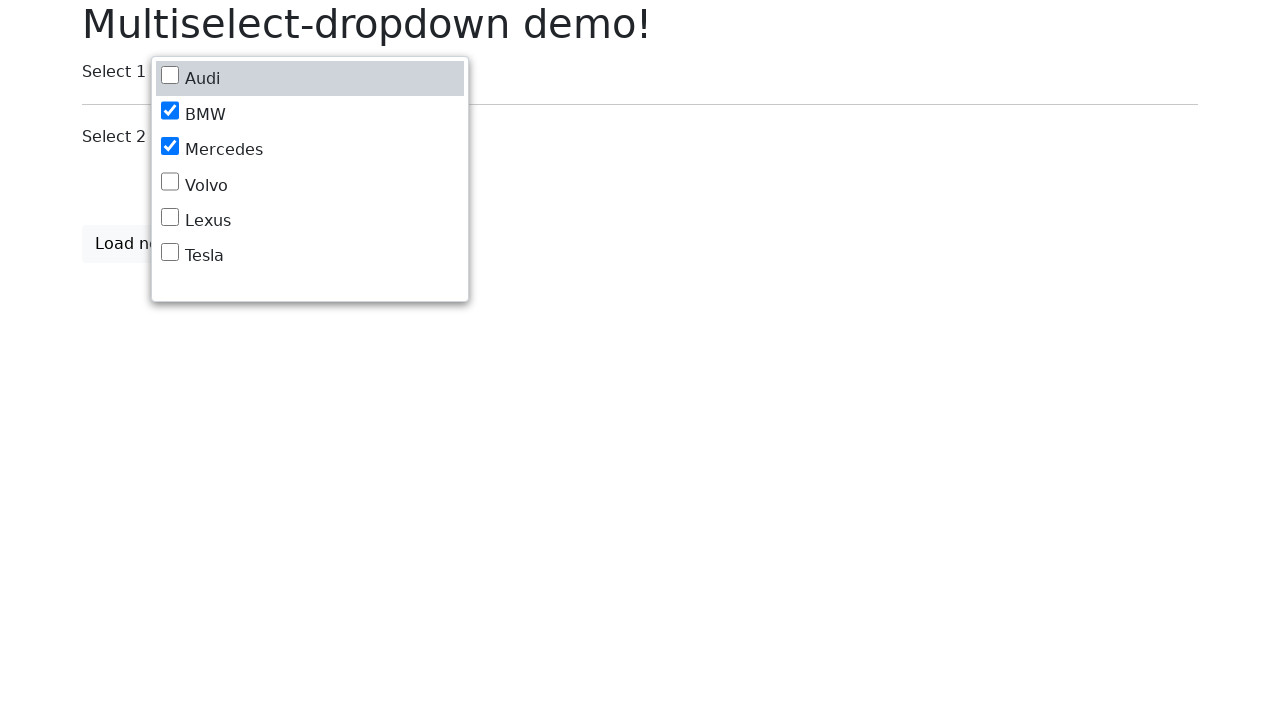

Retrieved all dropdown option elements
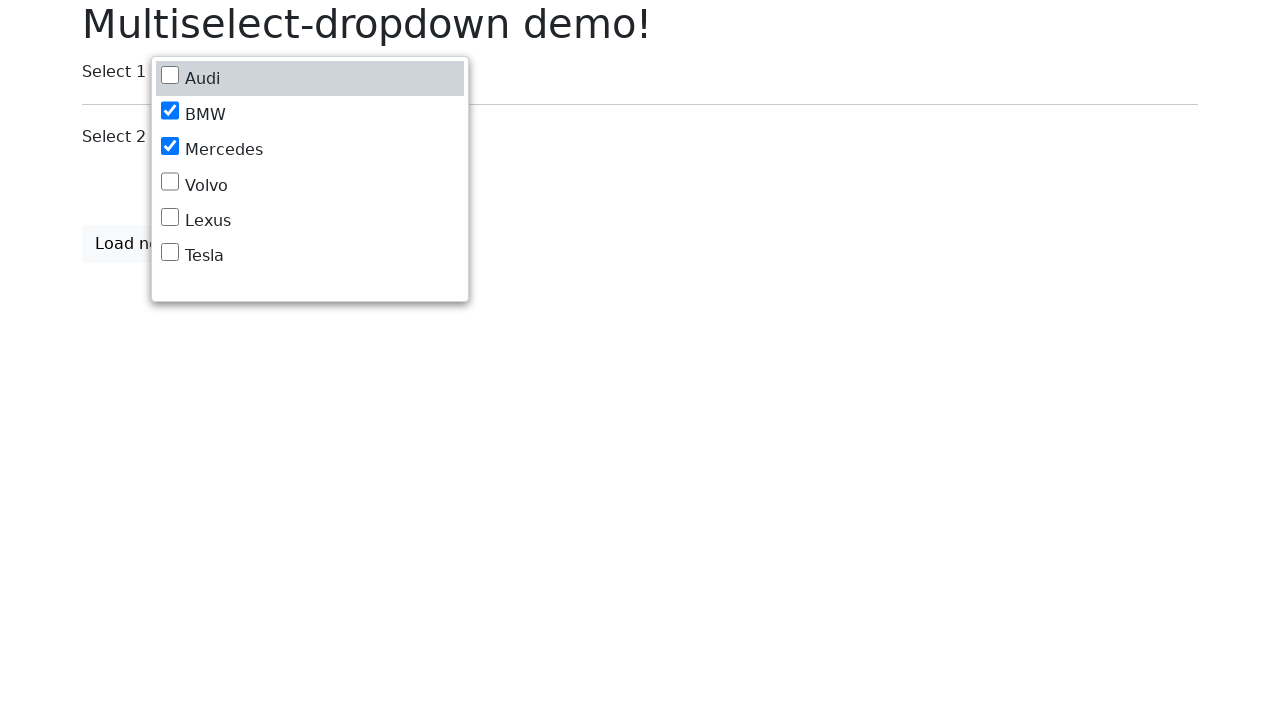

Clicked on an unchecked option to select it at (310, 79) on div.multiselect-dropdown >> nth=0 >> div div div >> nth=0
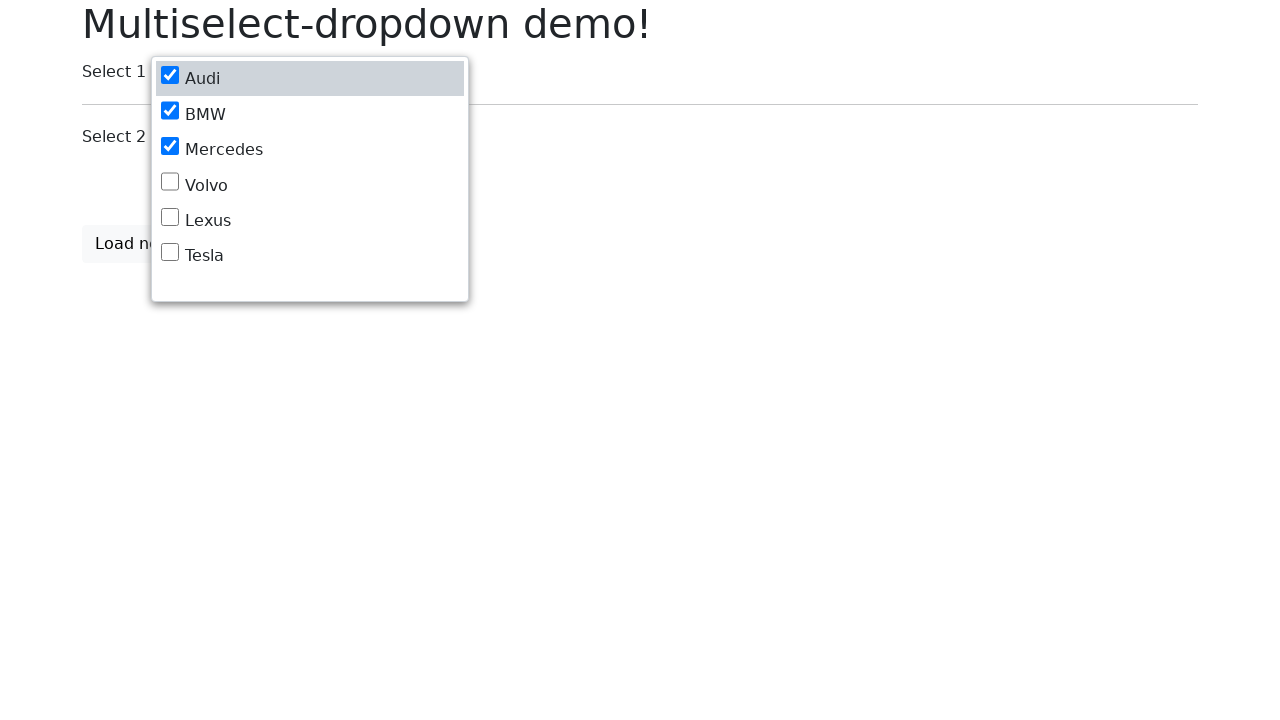

Waited 500ms for UI to update after selection
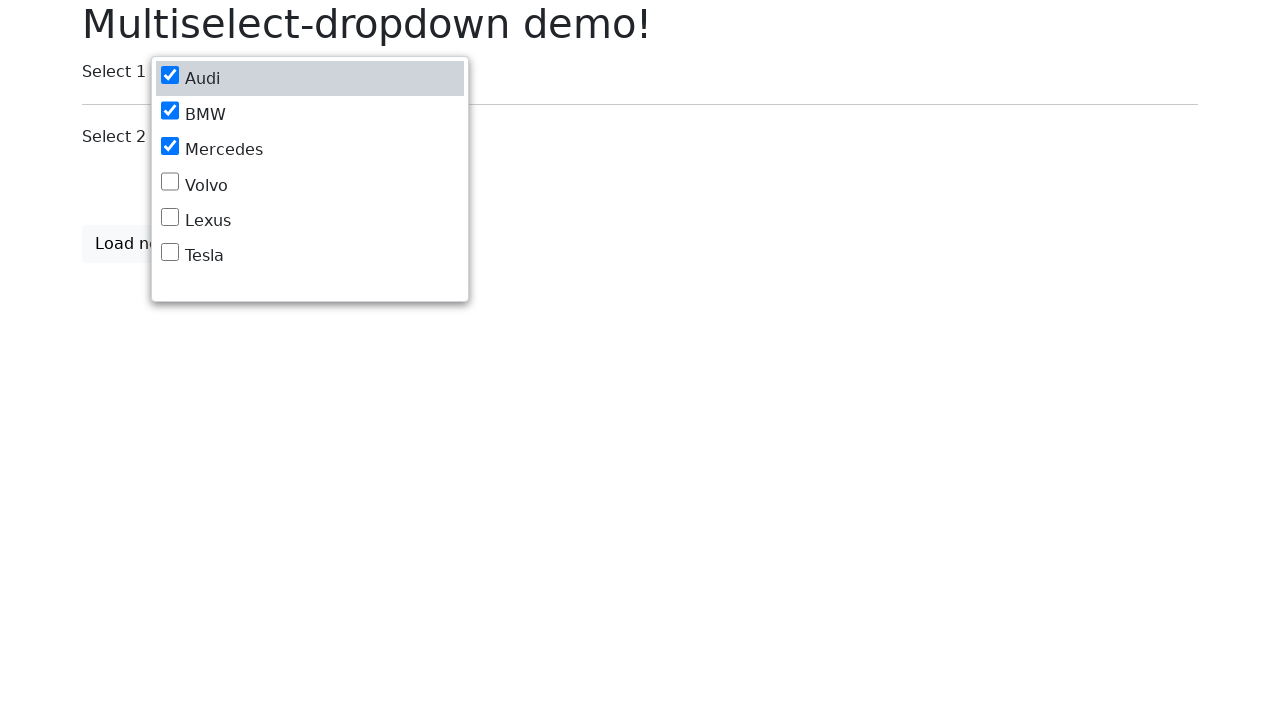

Clicked on an unchecked option to select it at (310, 185) on div.multiselect-dropdown >> nth=0 >> div div div >> nth=3
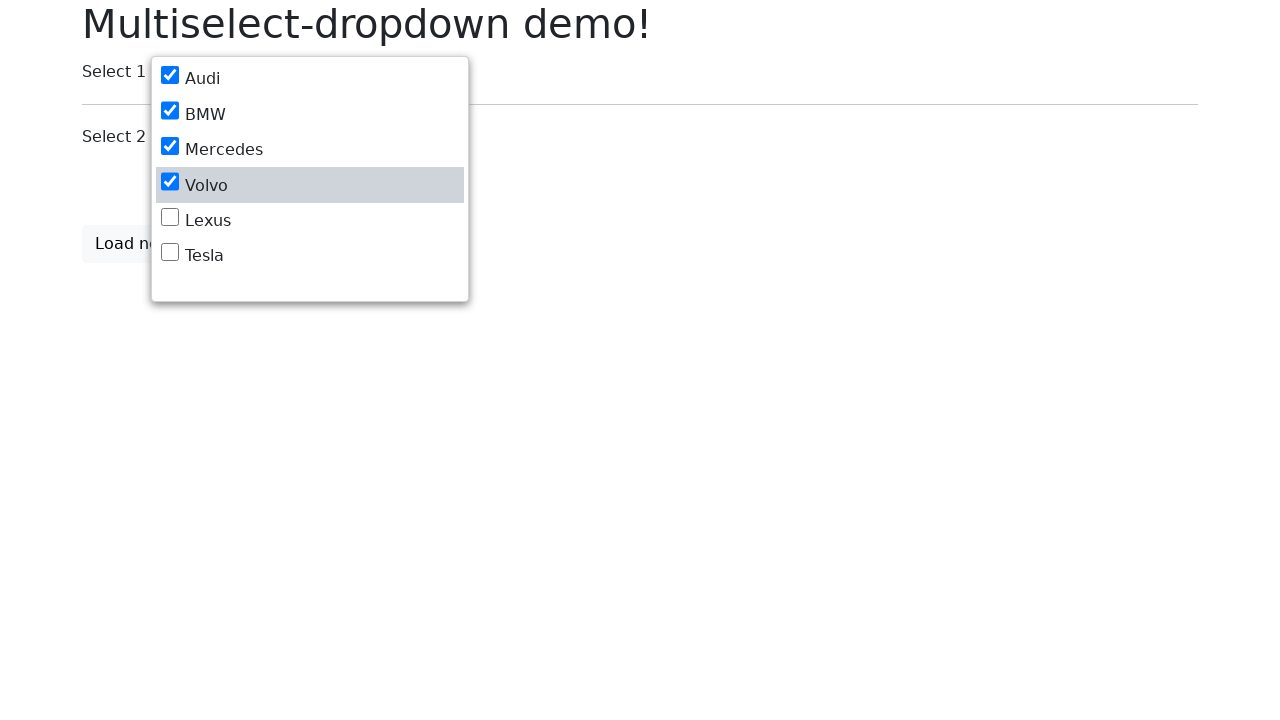

Waited 500ms for UI to update after selection
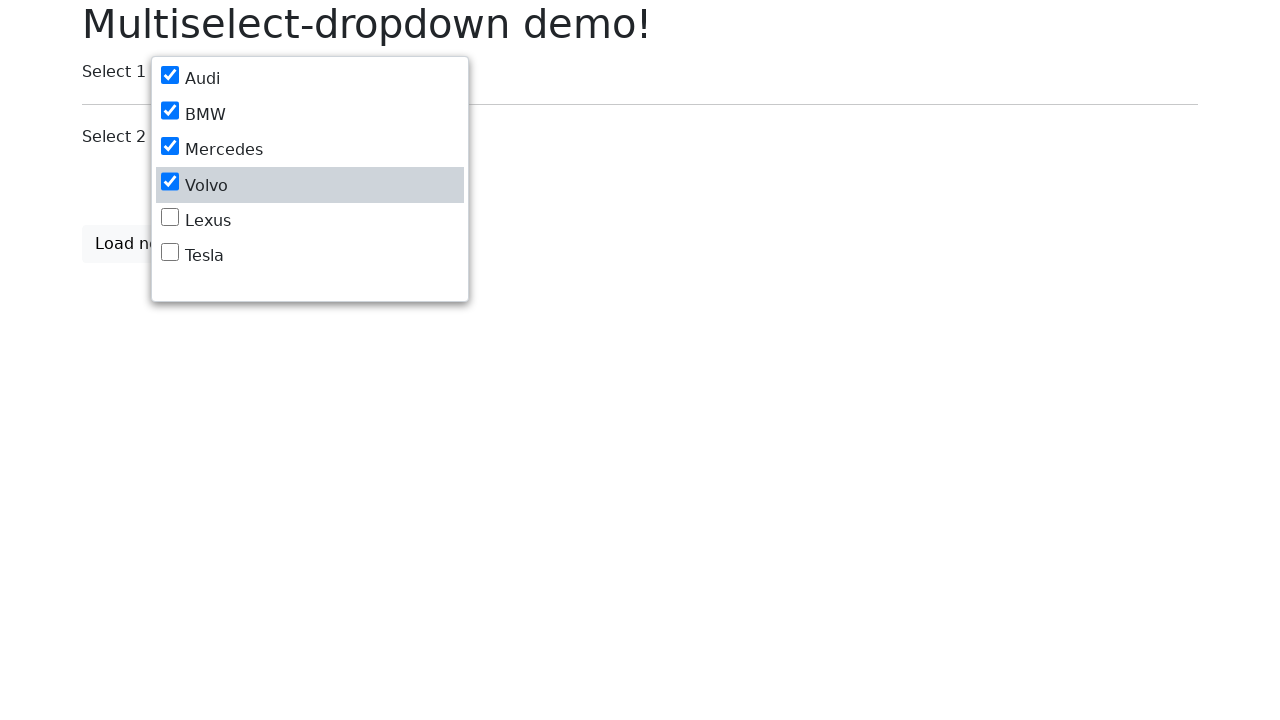

Clicked on an unchecked option to select it at (310, 220) on div.multiselect-dropdown >> nth=0 >> div div div >> nth=4
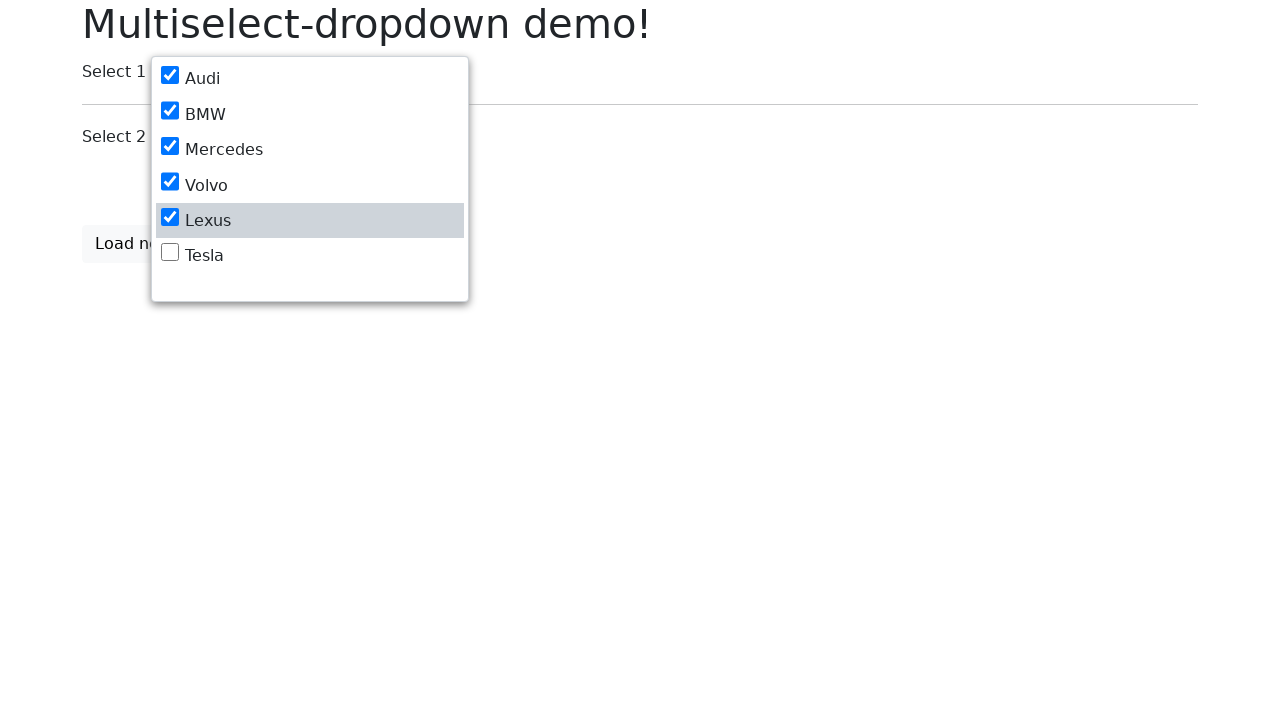

Waited 500ms for UI to update after selection
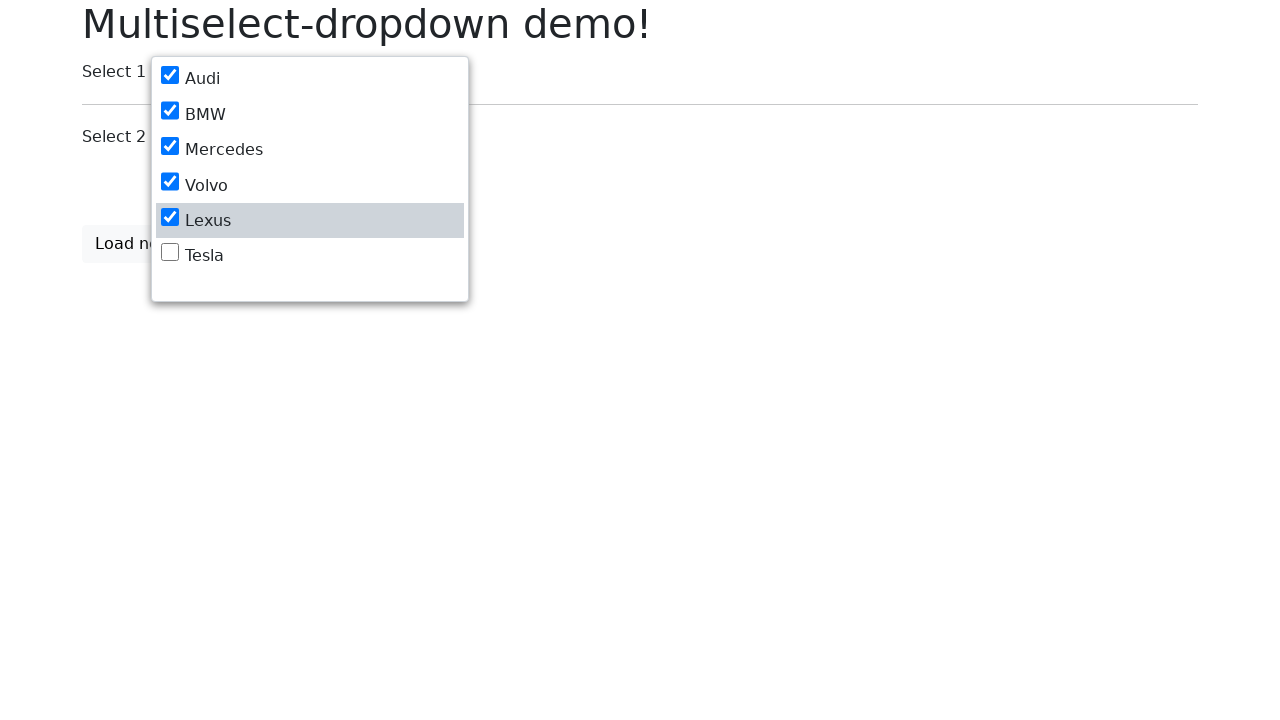

Clicked on an unchecked option to select it at (310, 256) on div.multiselect-dropdown >> nth=0 >> div div div >> nth=5
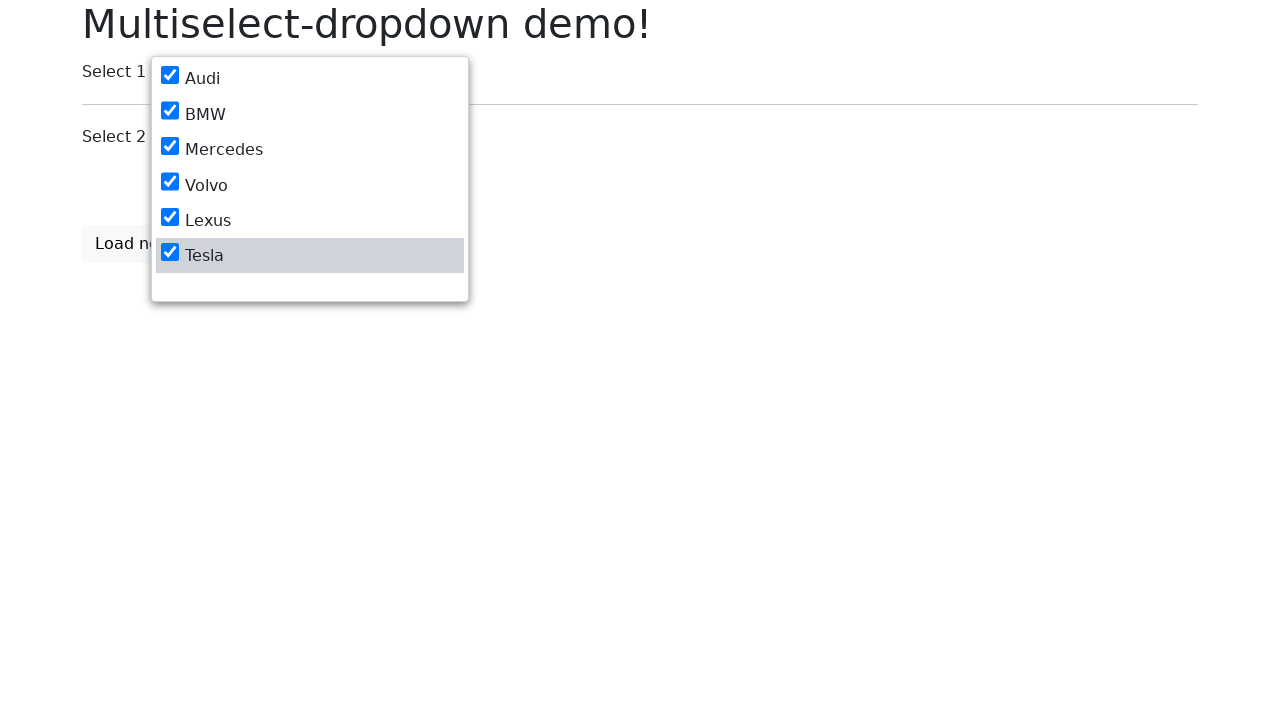

Waited 500ms for UI to update after selection
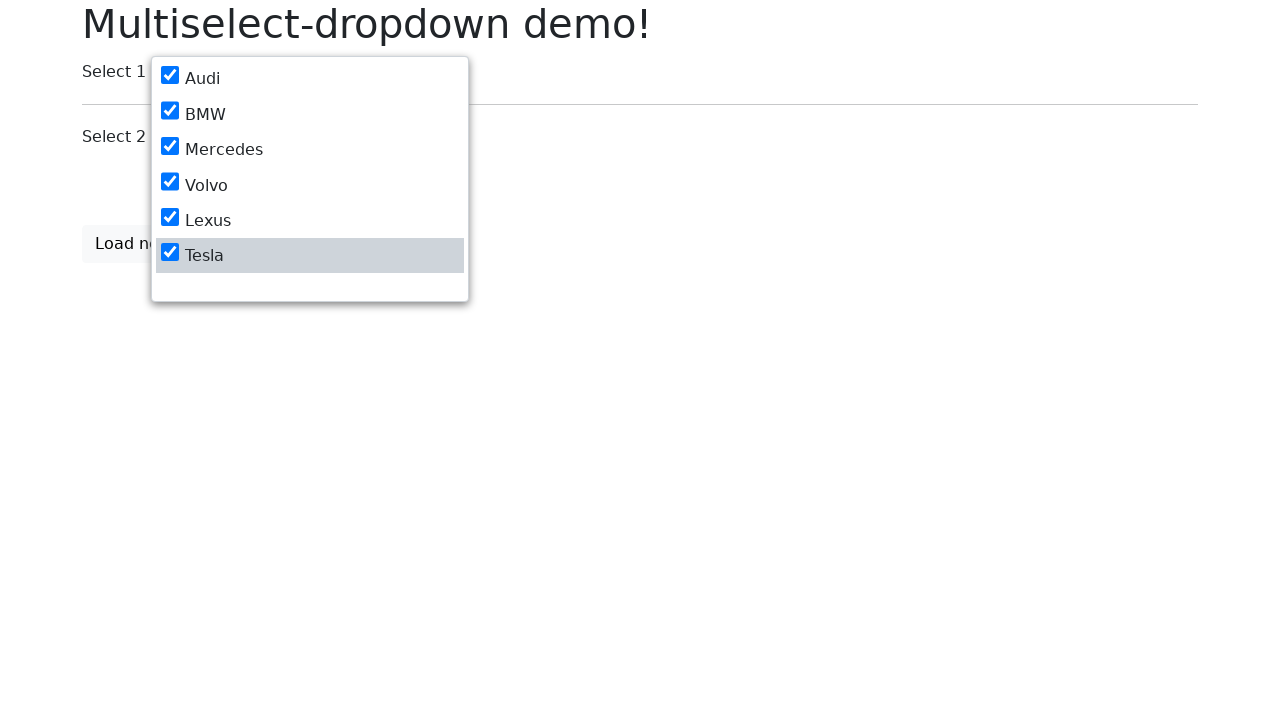

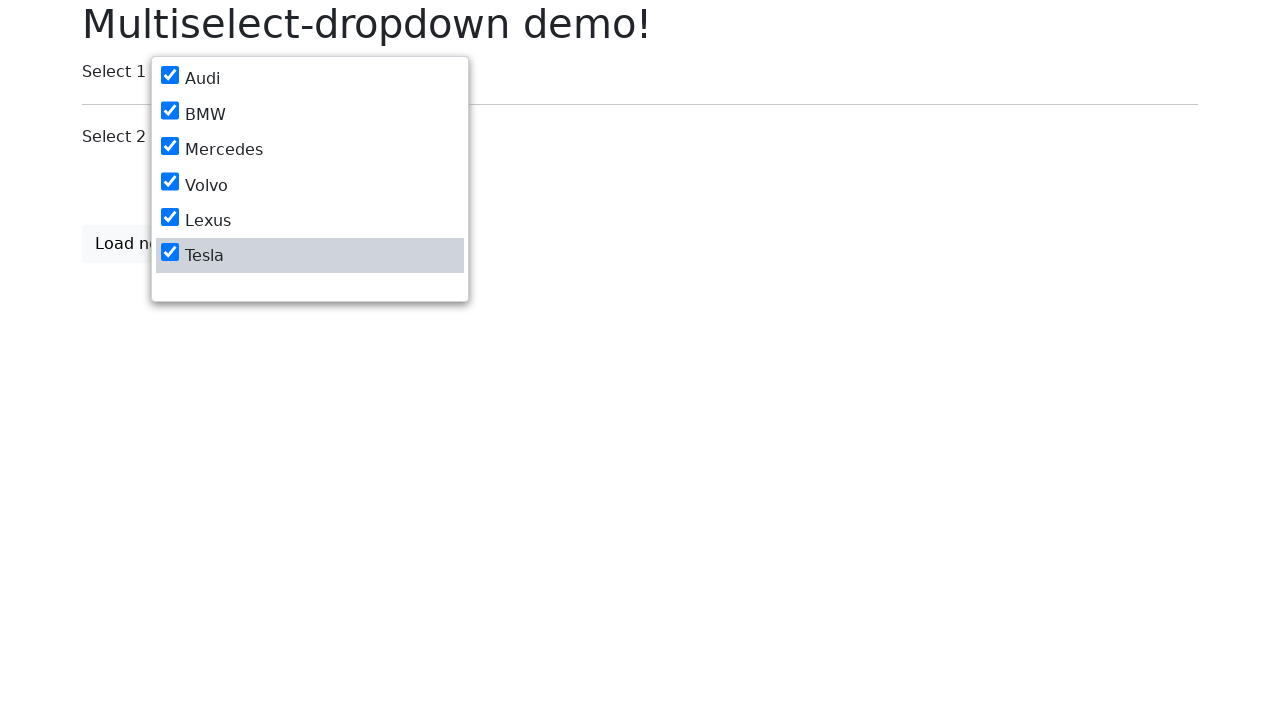